Tests various WebElement commands on a blog page by interacting with the search text box, entering text, clearing it, and verifying element properties

Starting URL: http://omayo.blogspot.com/

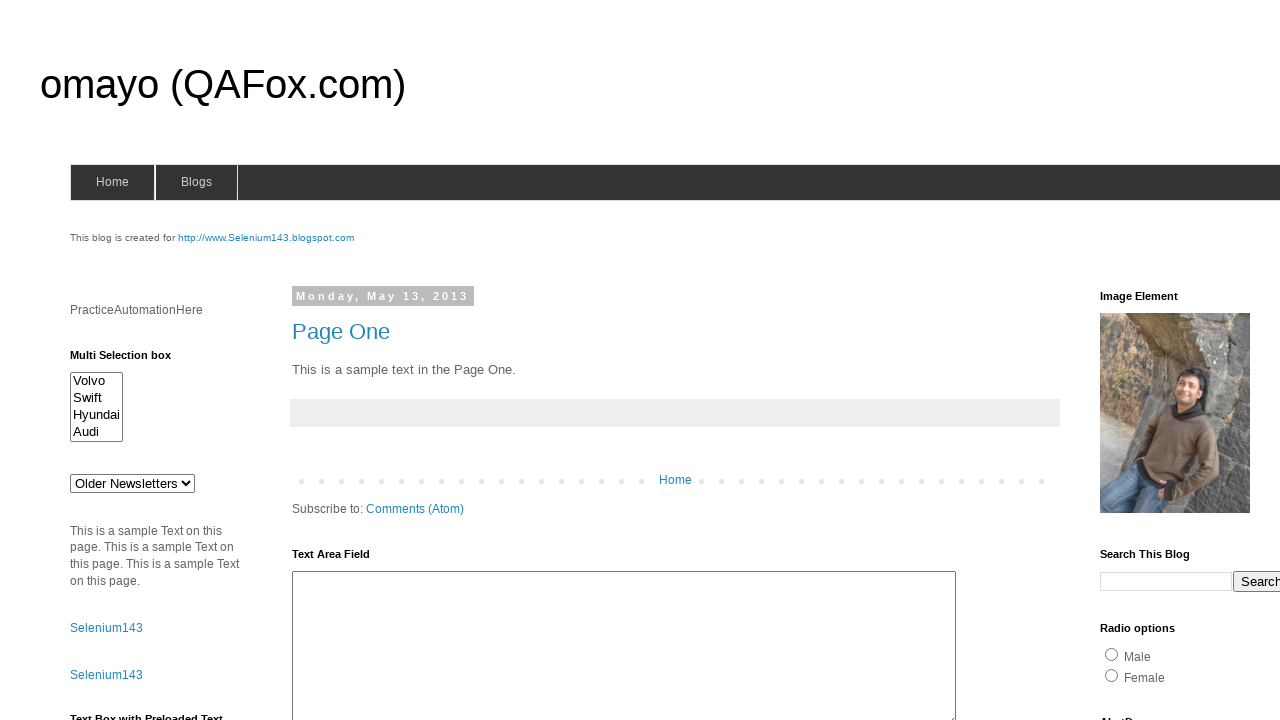

Located search text box element
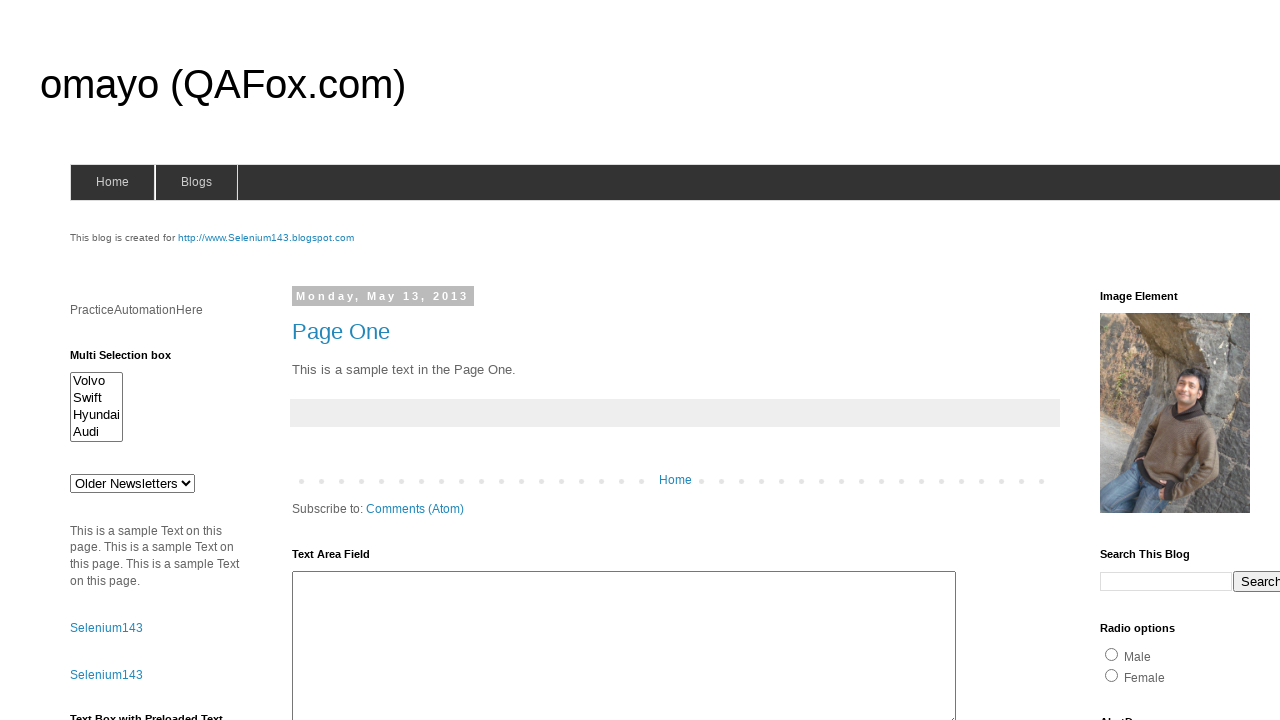

Filled search text box with 'mobile' on xpath=//input[@title='search' and @name='q']
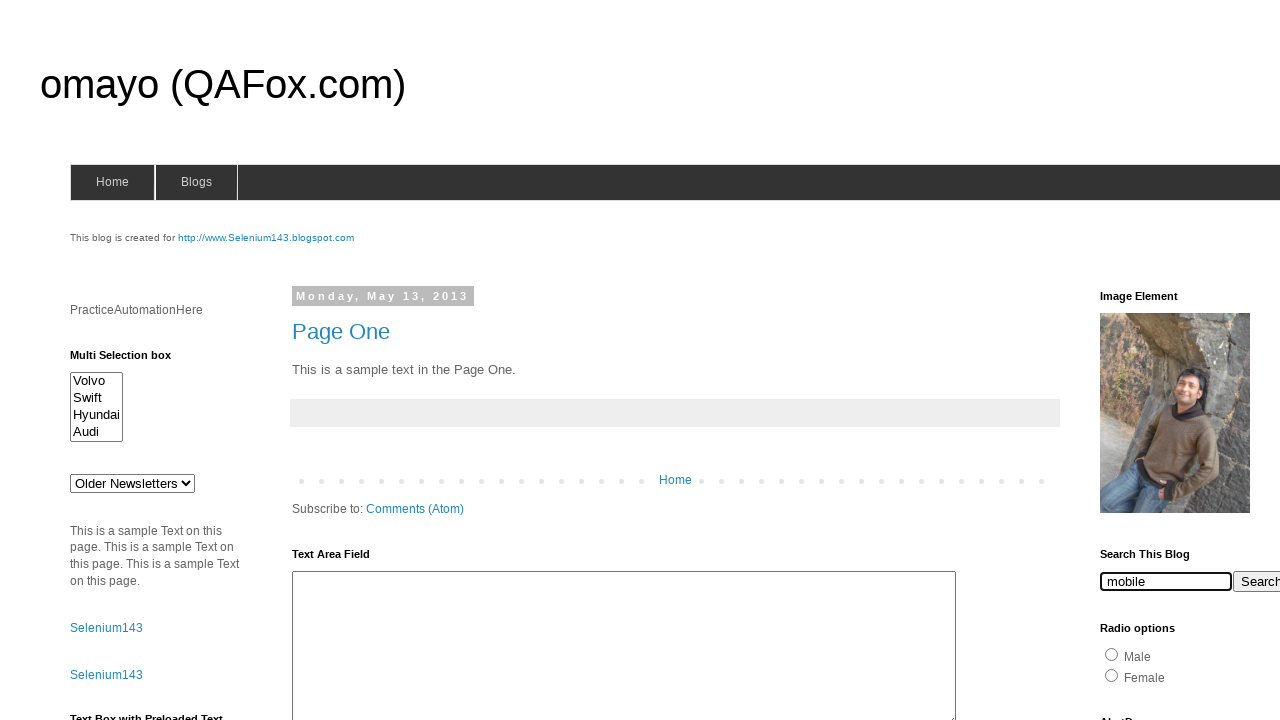

Waited 5 seconds before clearing search field
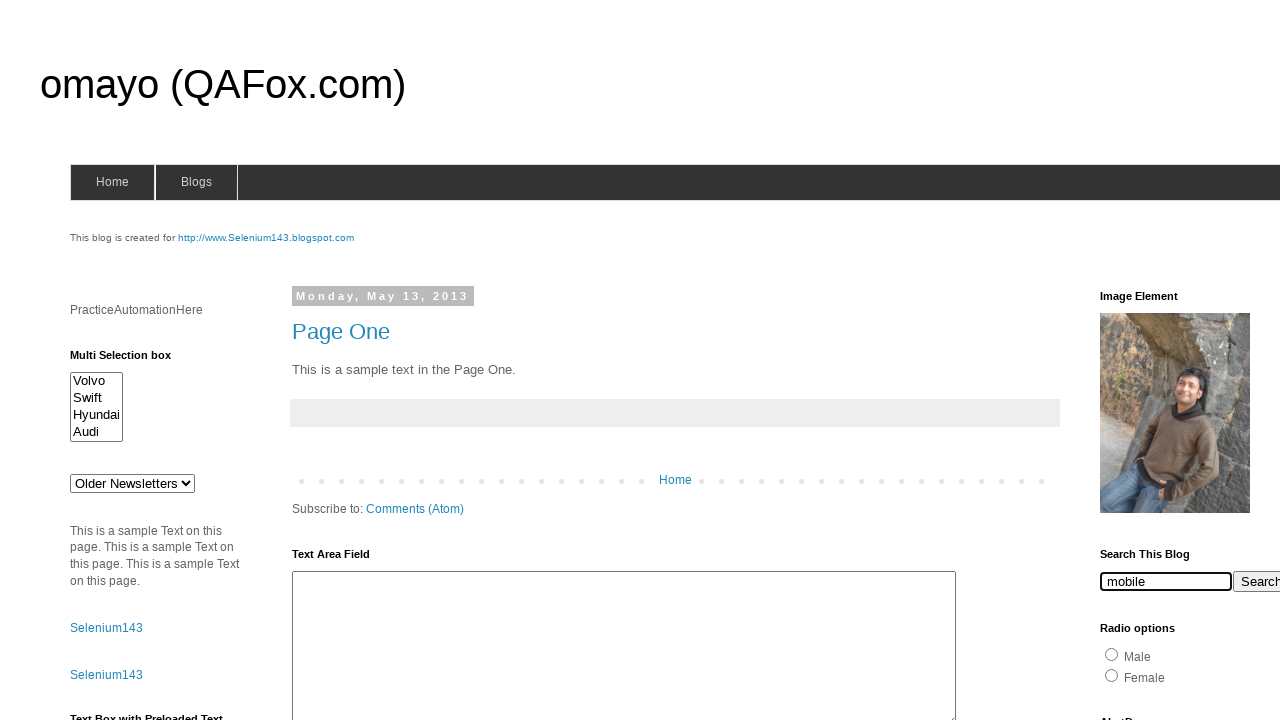

Cleared the search text box on xpath=//input[@title='search' and @name='q']
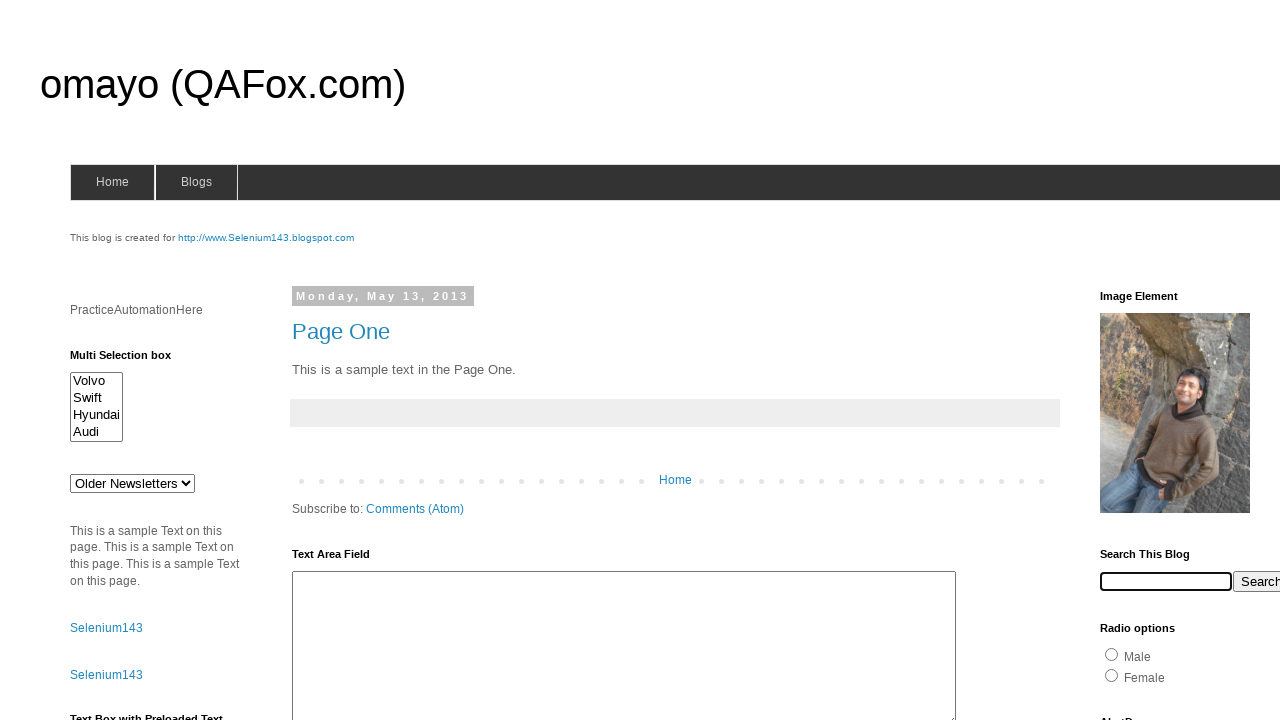

Retrieved class attribute: gsc-input
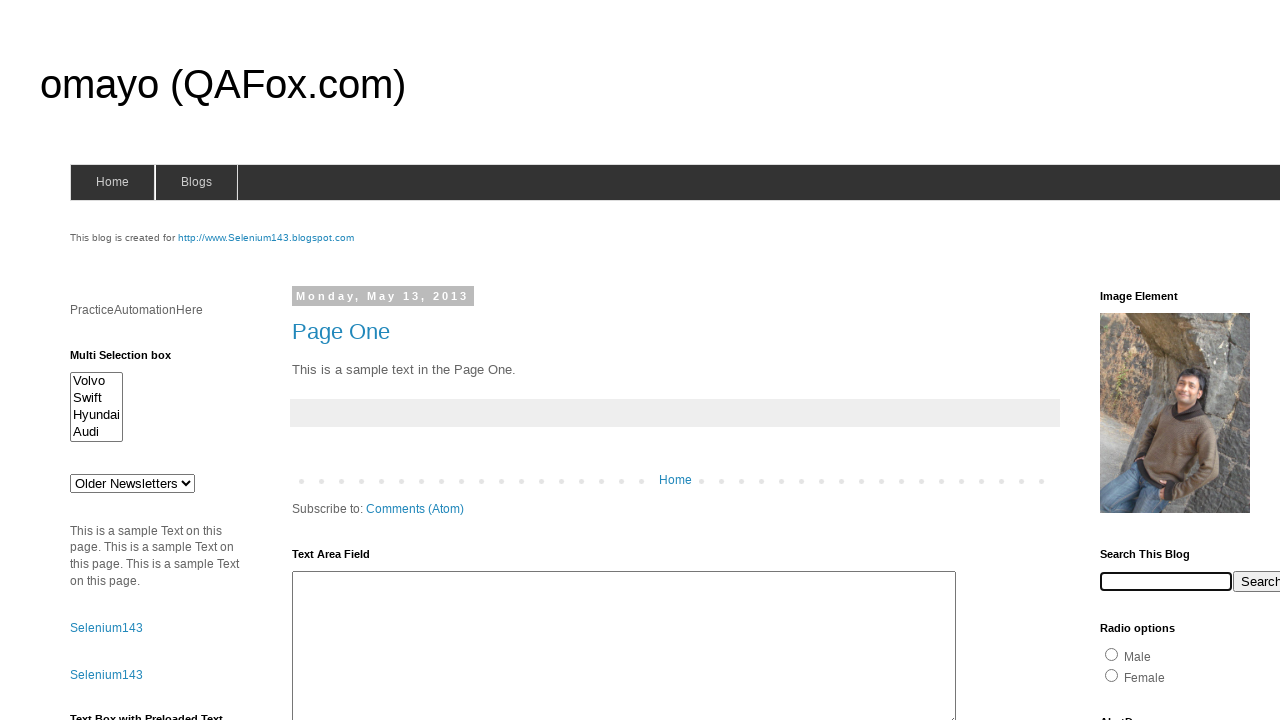

Verified search box visibility: True
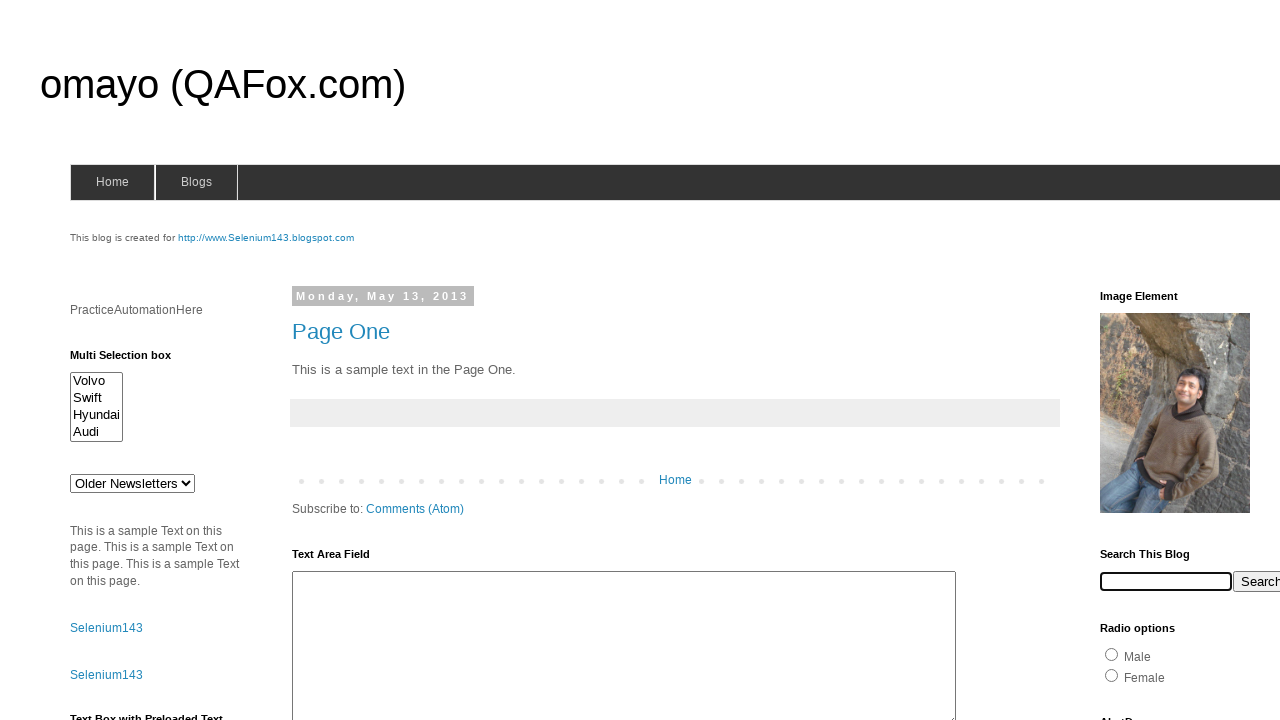

Verified blog search form visibility: True
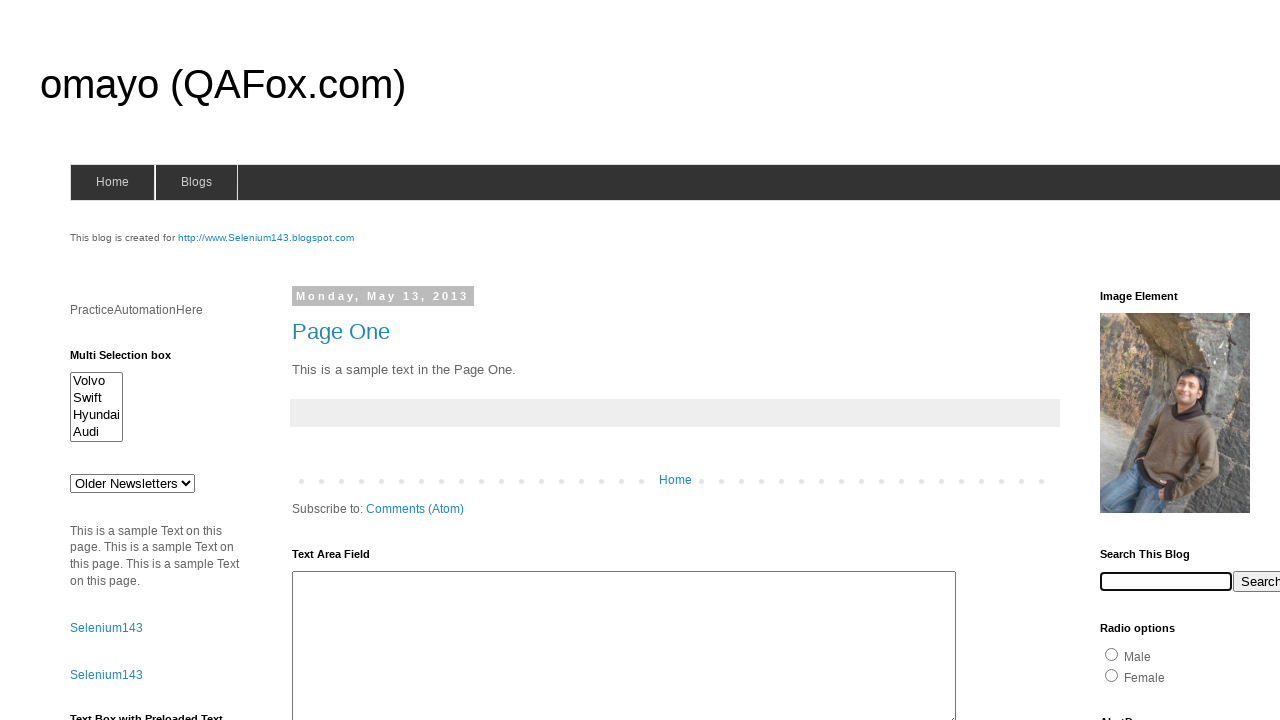

Located dropdown button element
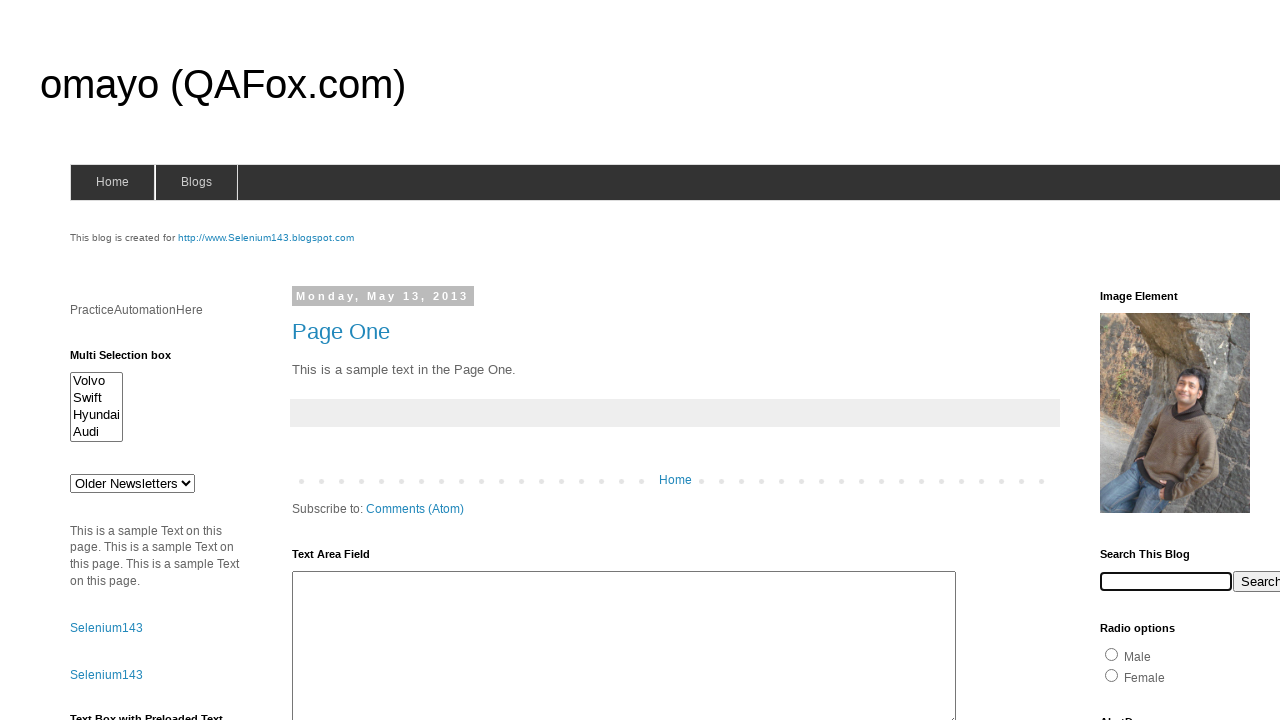

Retrieved dropdown button background color: rgb(76, 175, 80)
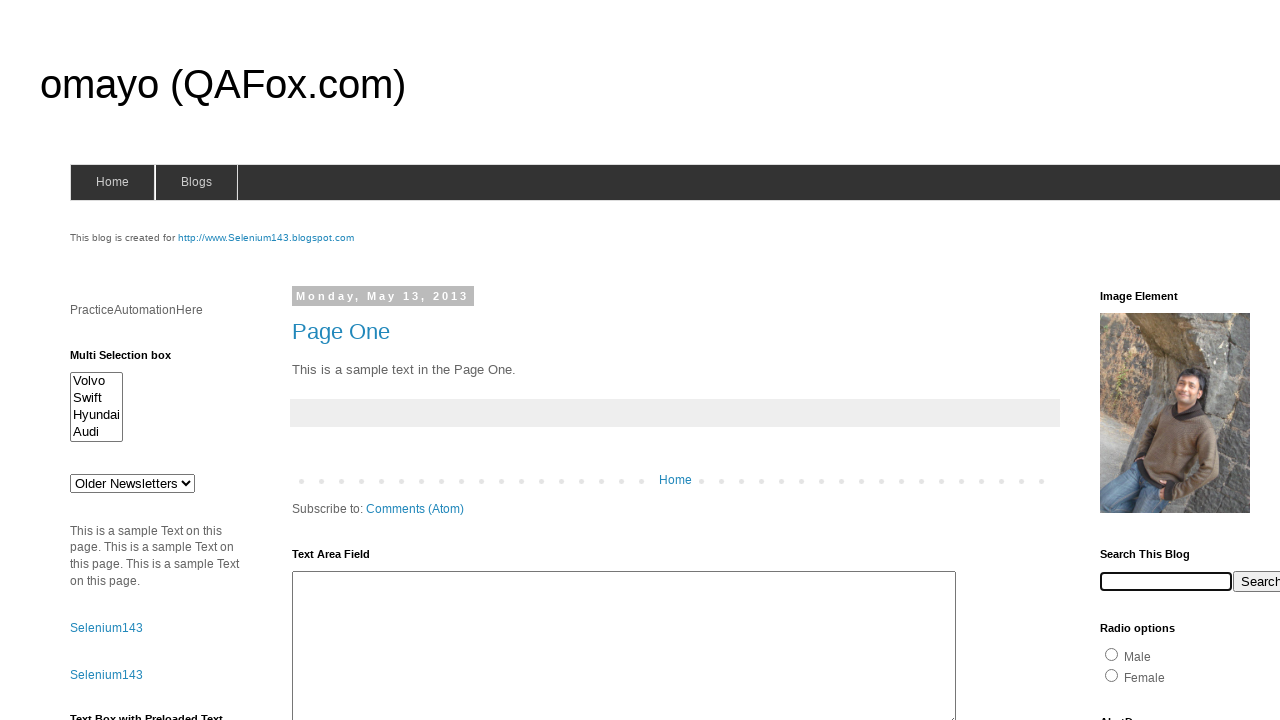

Retrieved dropdown button border style: 0px none rgb(255, 255, 255)
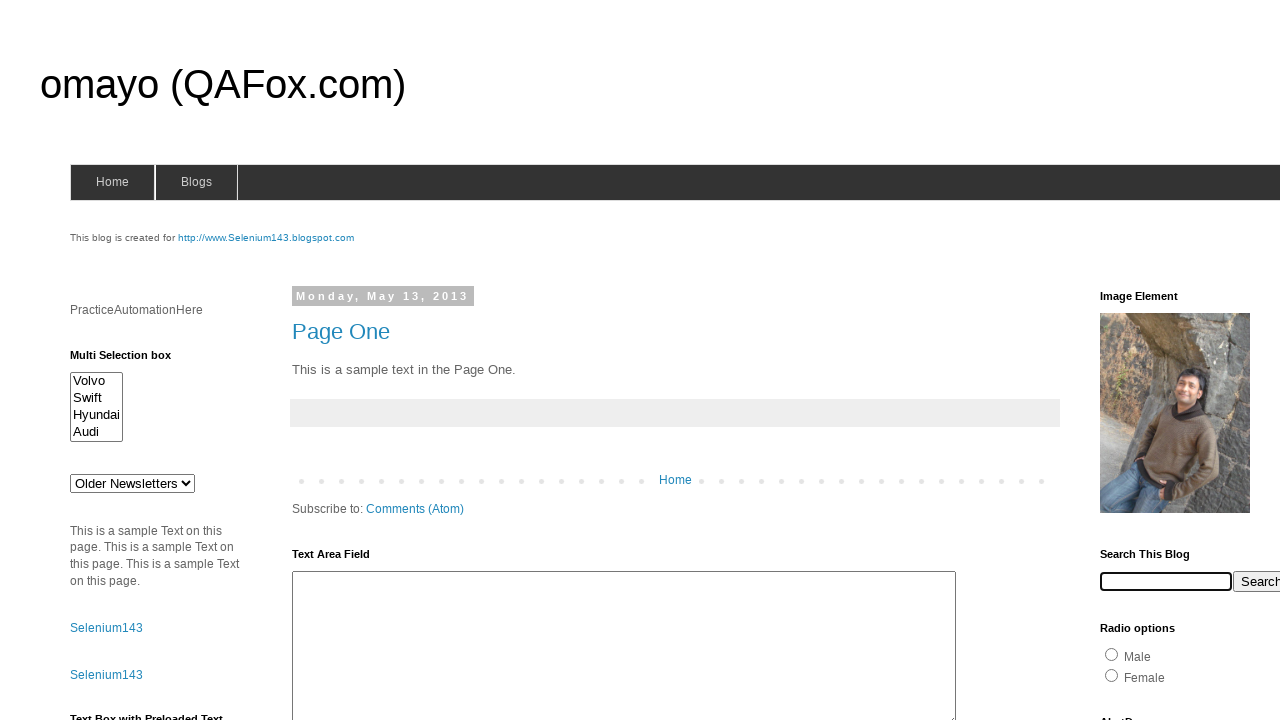

Retrieved search text box bounding box
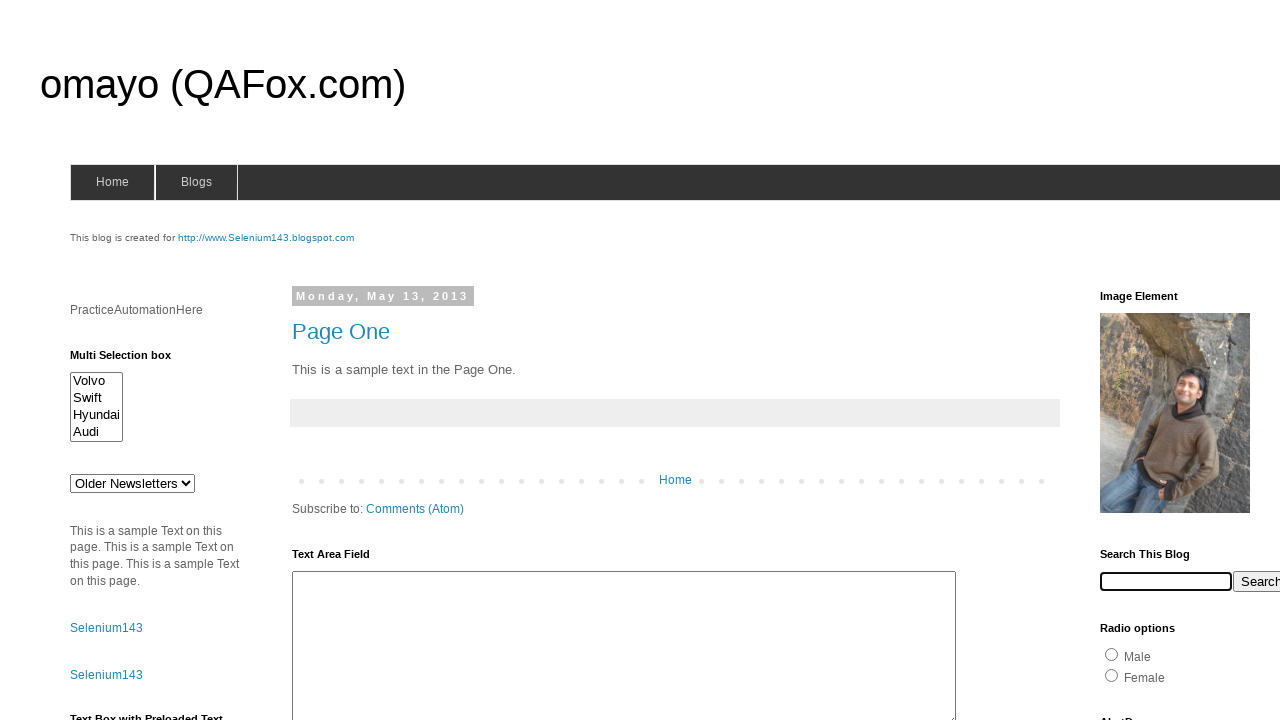

Retrieved button text: Button2
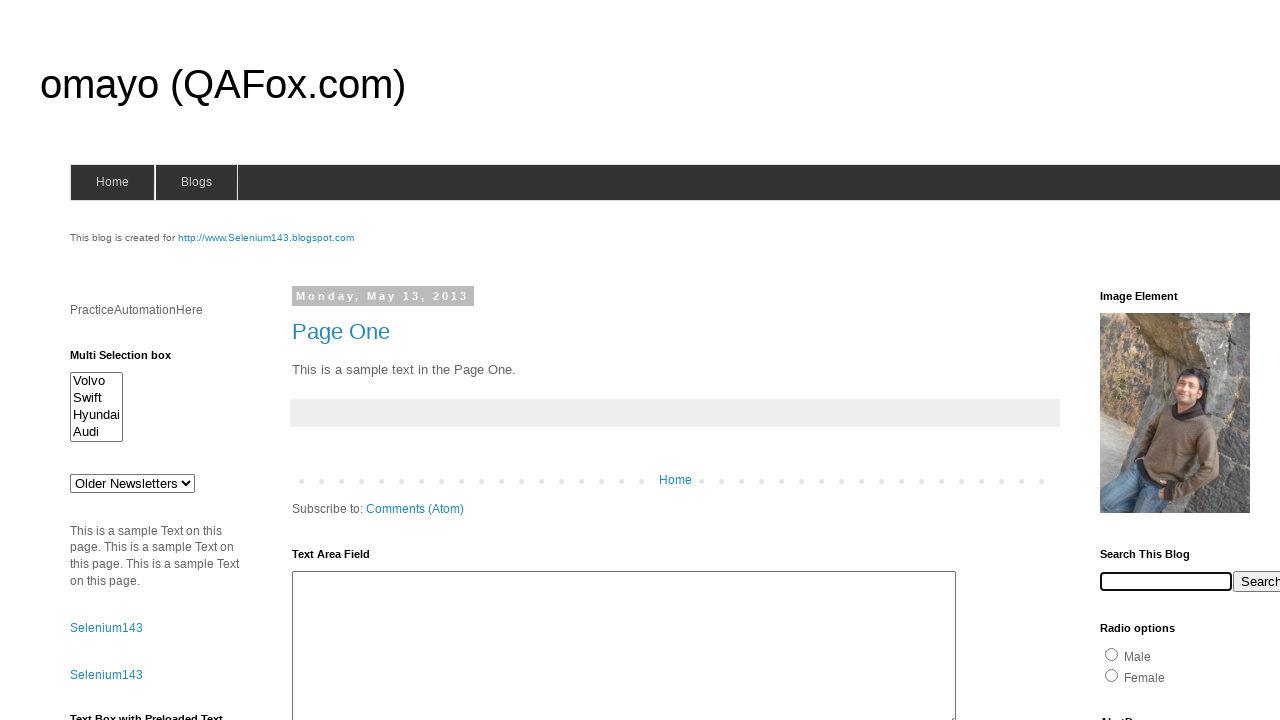

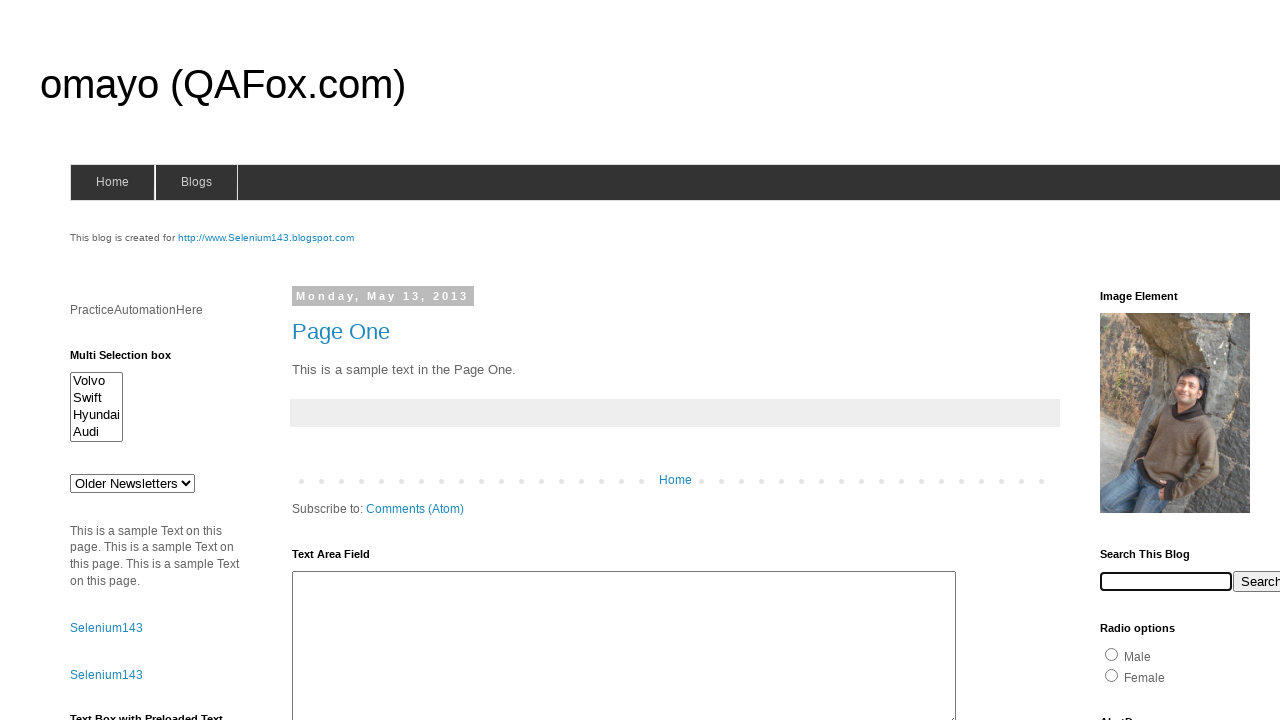